Tests end-to-end flight booking form by selecting round trip, origin and destination cities, return date, number of passengers, currency, and submitting the search.

Starting URL: https://rahulshettyacademy.com/dropdownsPractise/

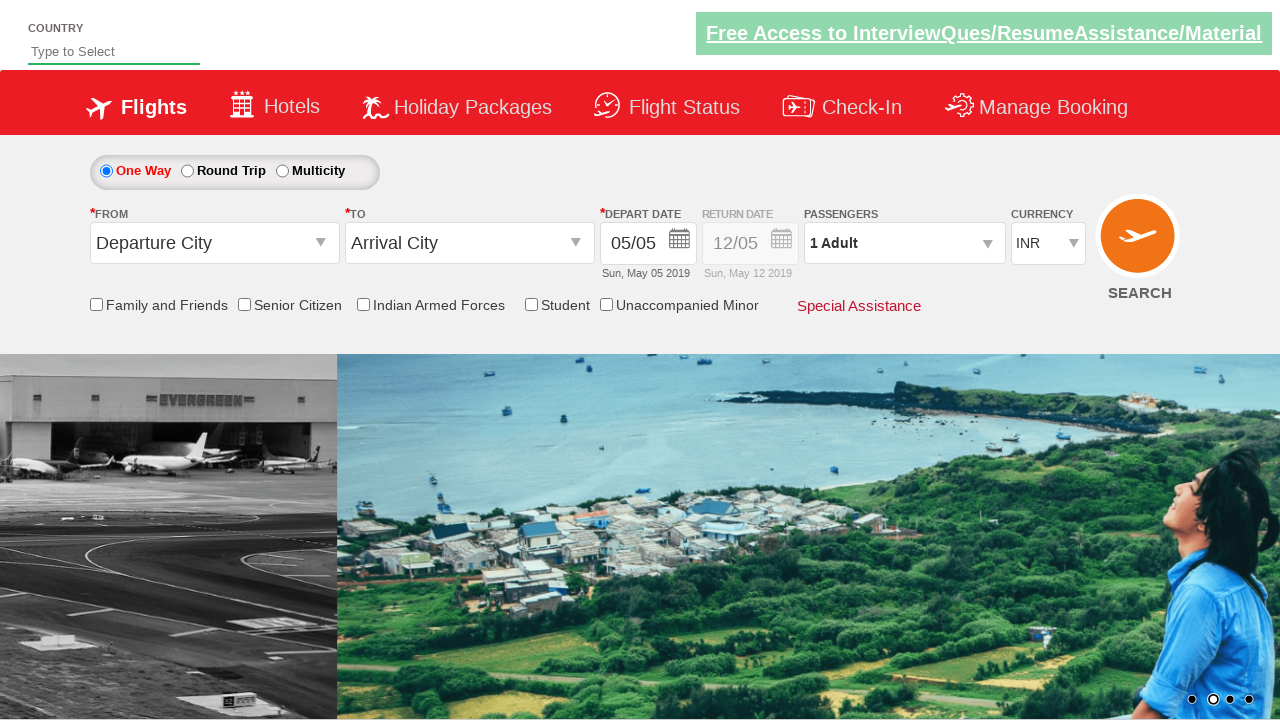

Selected round trip radio button at (187, 171) on #ctl00_mainContent_rbtnl_Trip_1
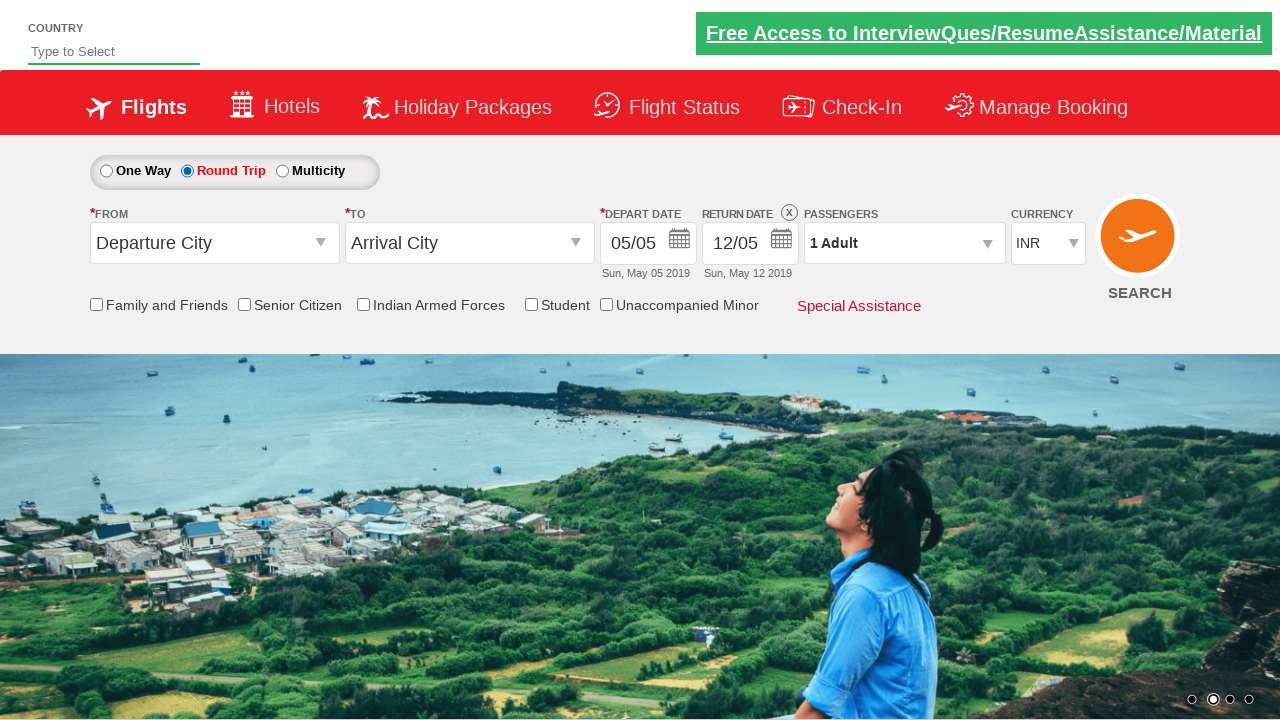

Waited 1 second for UI to update
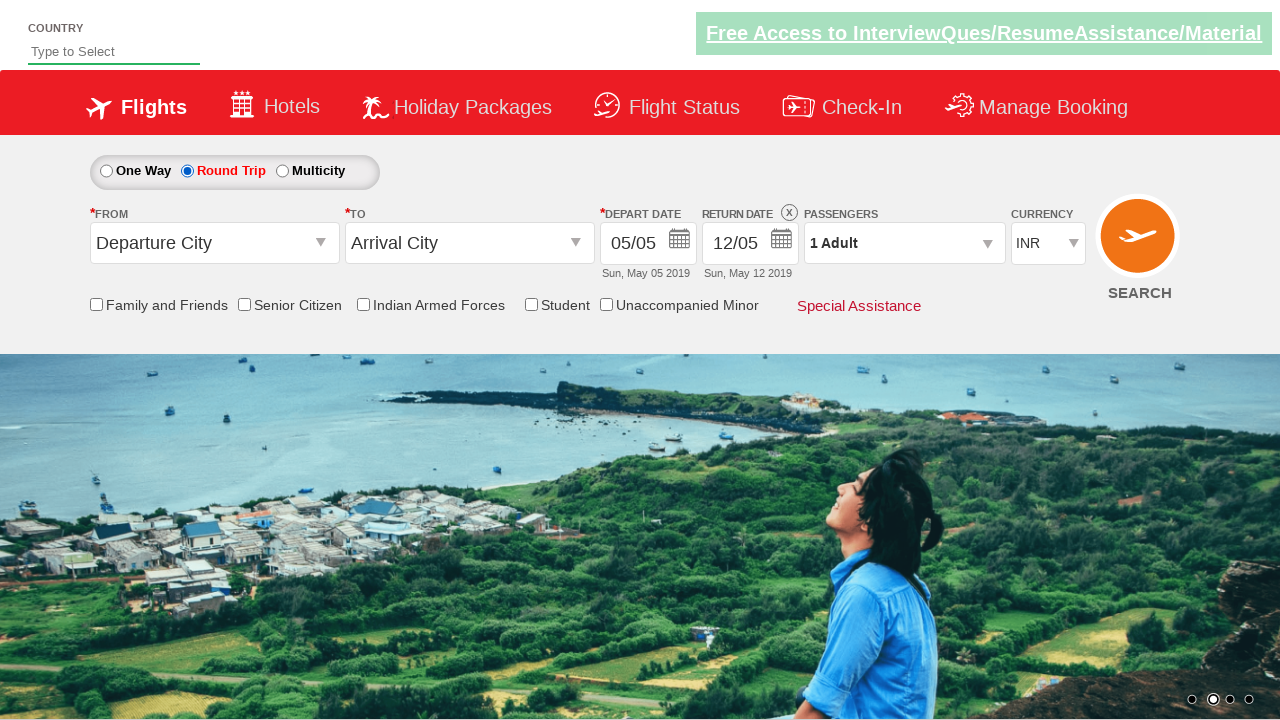

Clicked origin station dropdown at (214, 243) on #ctl00_mainContent_ddl_originStation1_CTXT
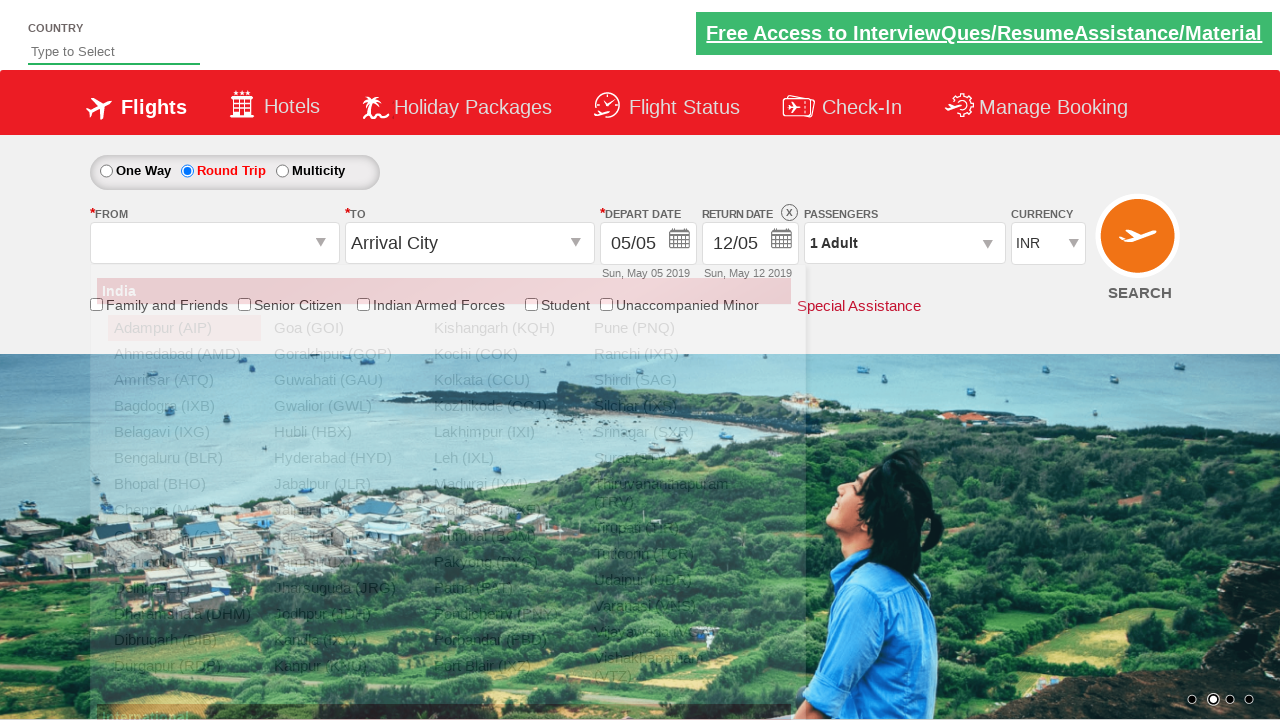

Waited 1 second for dropdown to expand
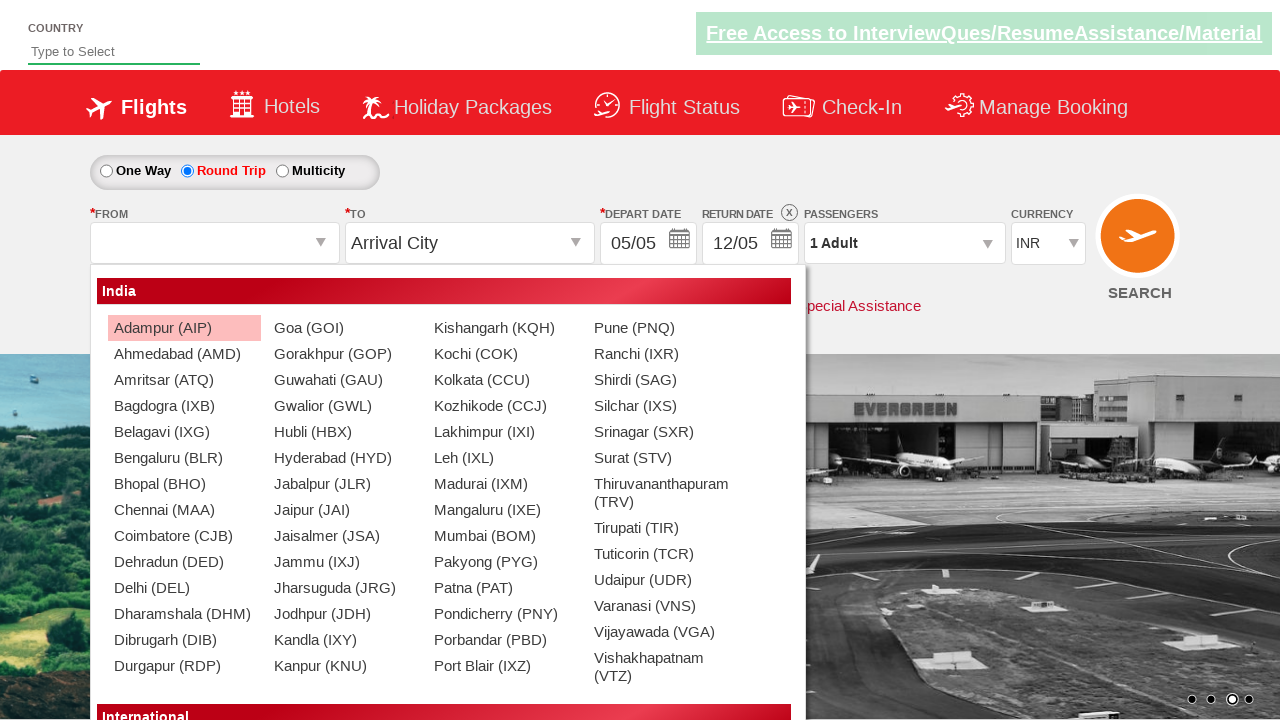

Selected Ahmedabad (AMD) as origin city at (184, 354) on xpath=//a[contains(text(),'Ahmedabad (AMD)')]
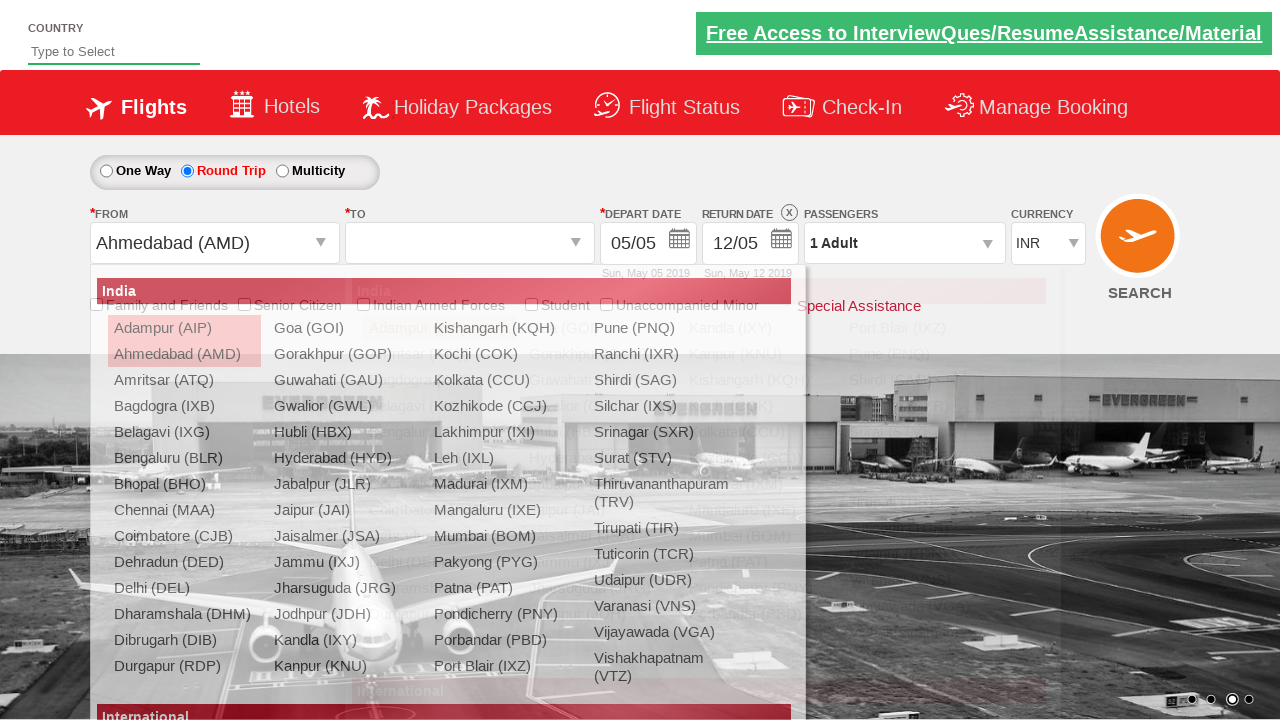

Waited 1 second after selecting origin
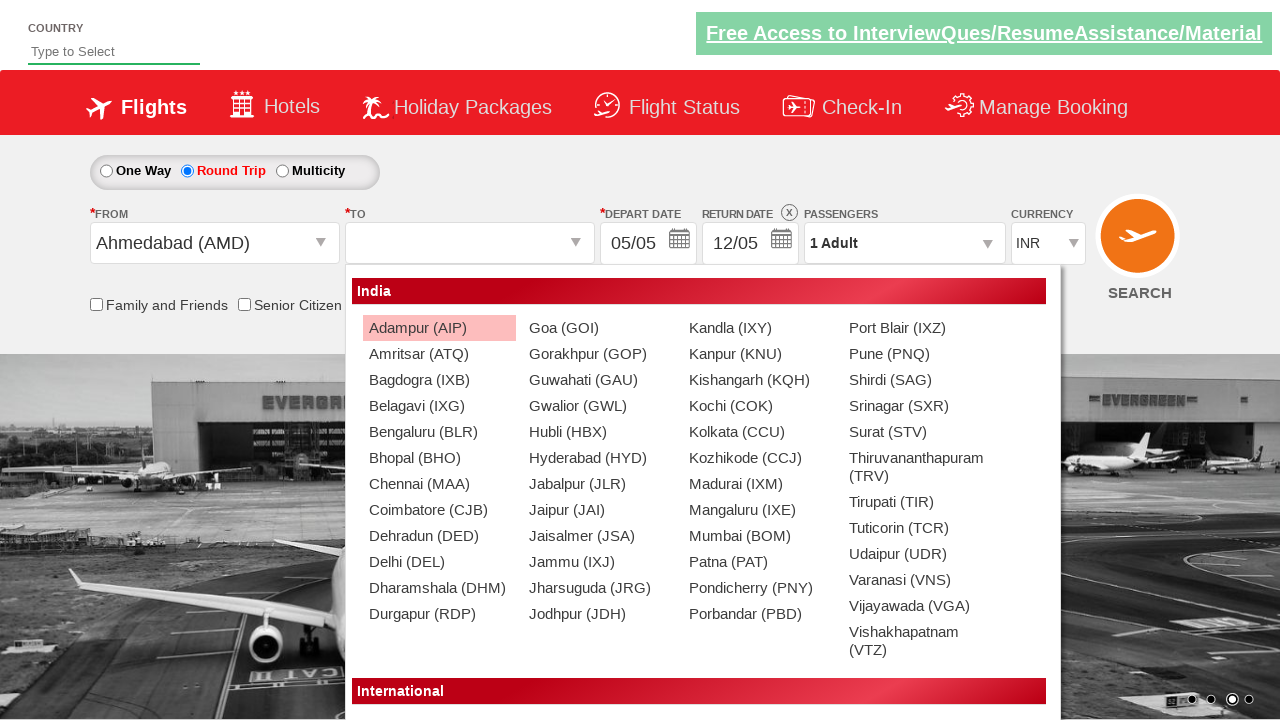

Selected Chennai (MAA) as destination city at (439, 484) on xpath=//div[@id='glsctl00_mainContent_ddl_destinationStation1_CTNR'] //a[@value=
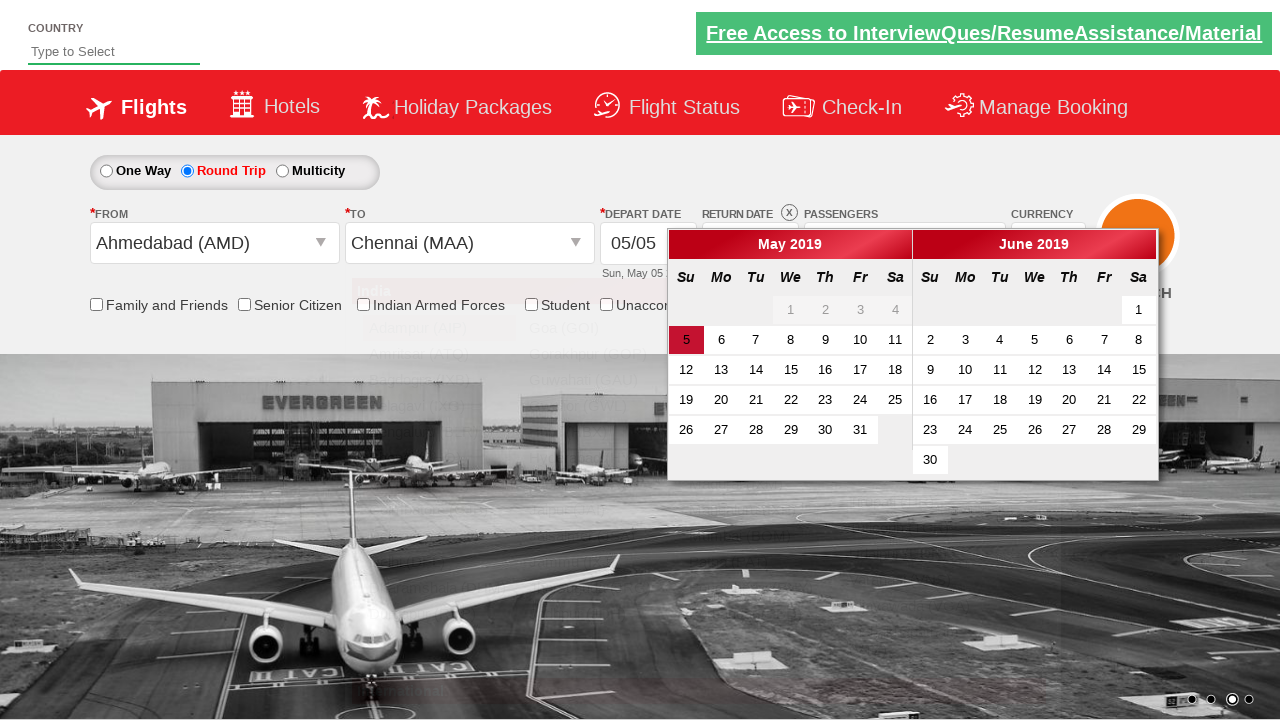

Waited 1 second after selecting destination
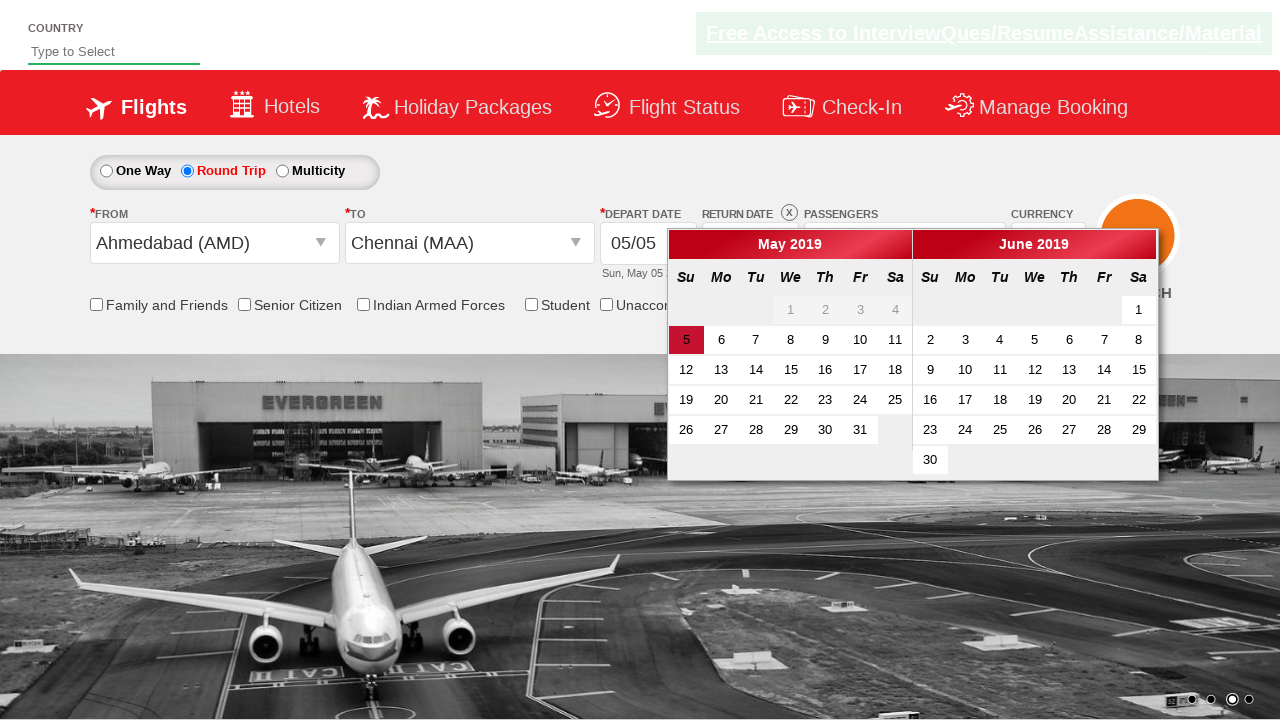

Clicked on page body to dismiss any open popups at (640, 360) on body
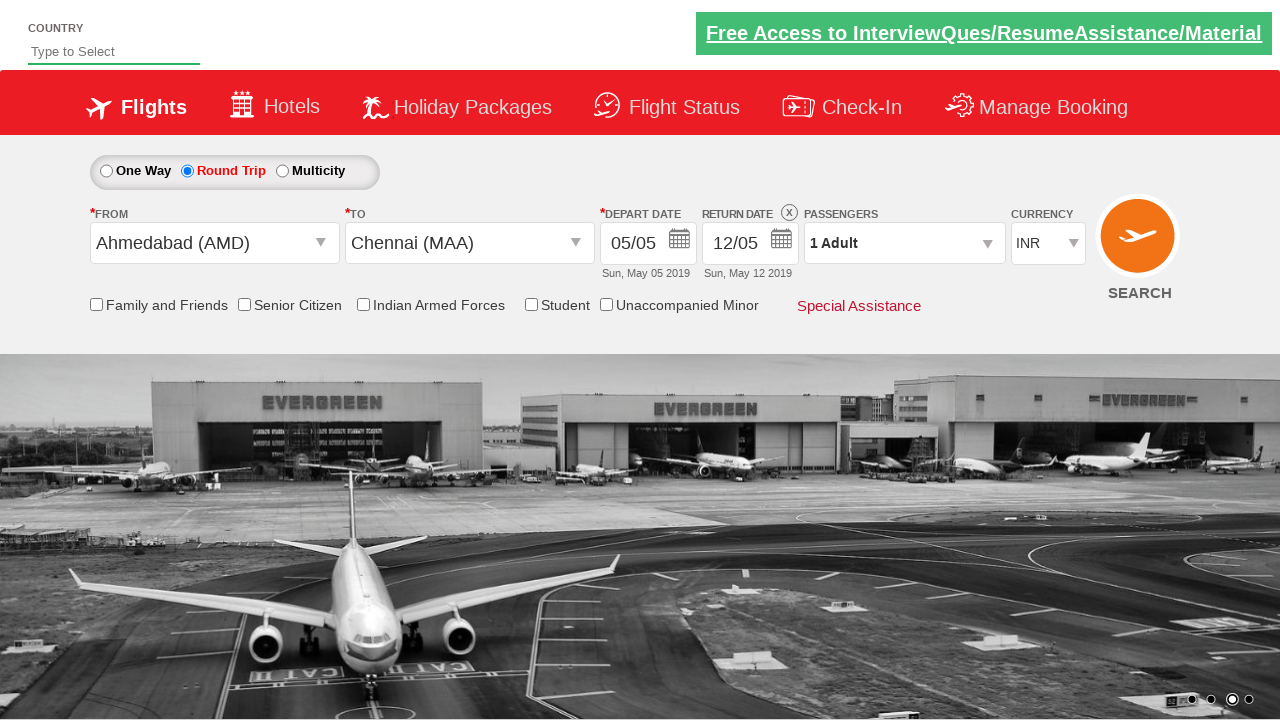

Clicked on return date field to open calendar at (750, 244) on #ctl00_mainContent_view_date2
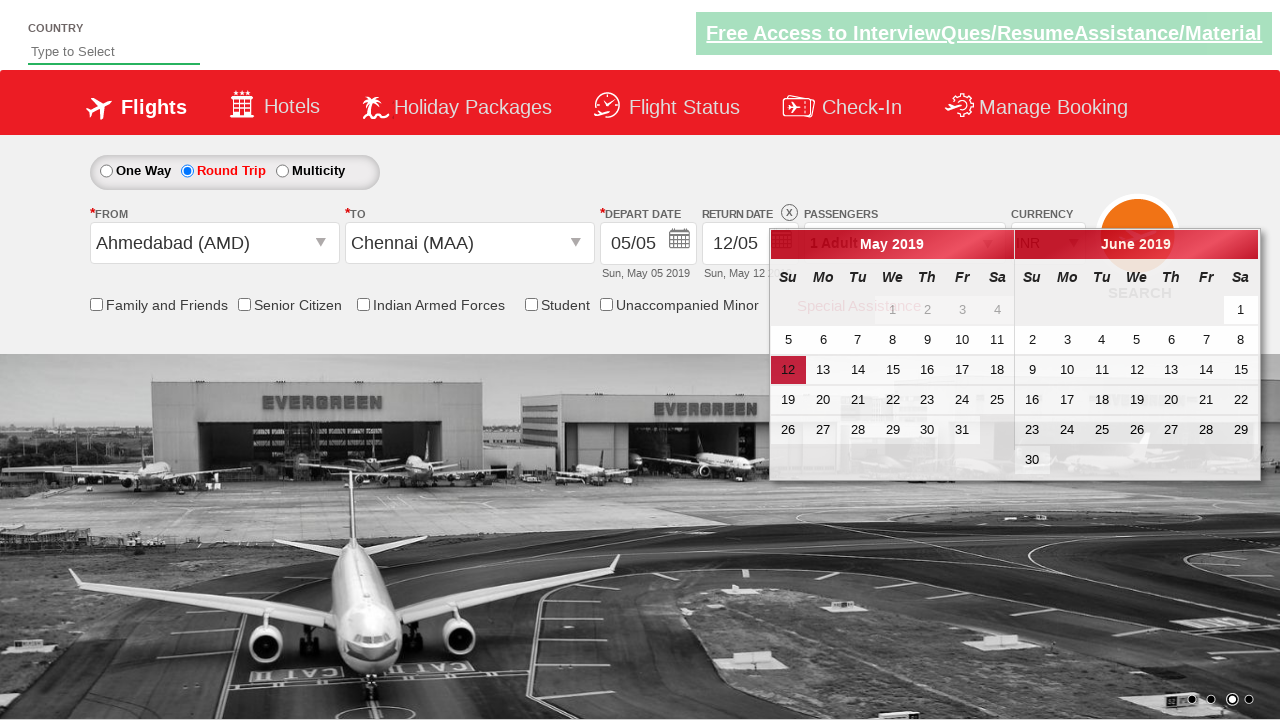

Selected return date from calendar at (927, 370) on xpath=//body[1]/div[1]/div[1]/table[1]/tbody[1]/tr[3]/td[5]/a[1]
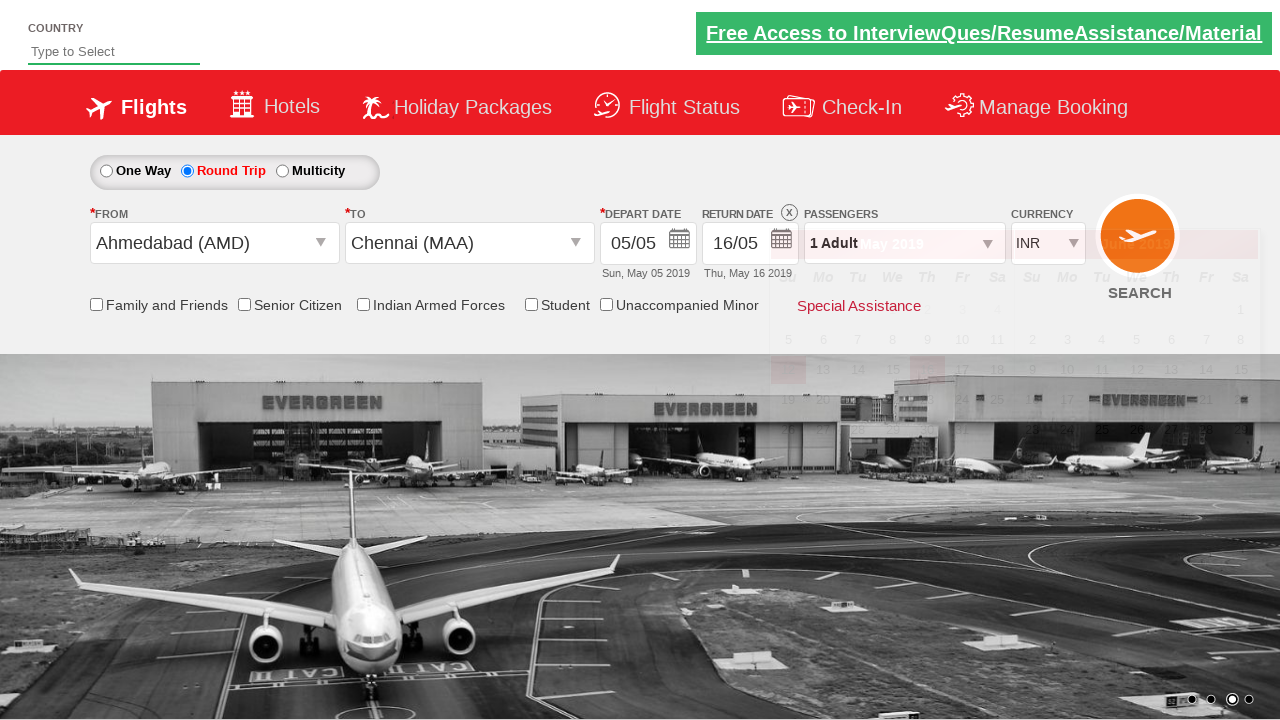

Clicked on passenger information dropdown at (904, 243) on #divpaxinfo
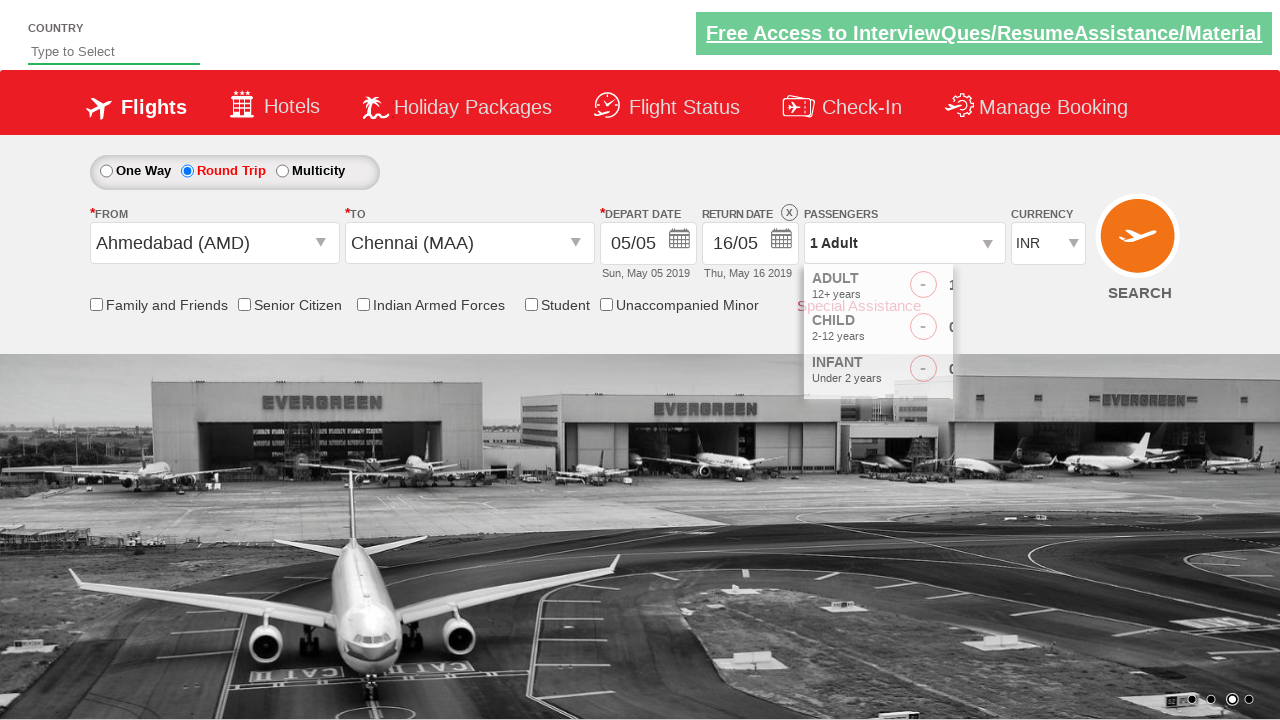

Waited 2 seconds for passenger options to load
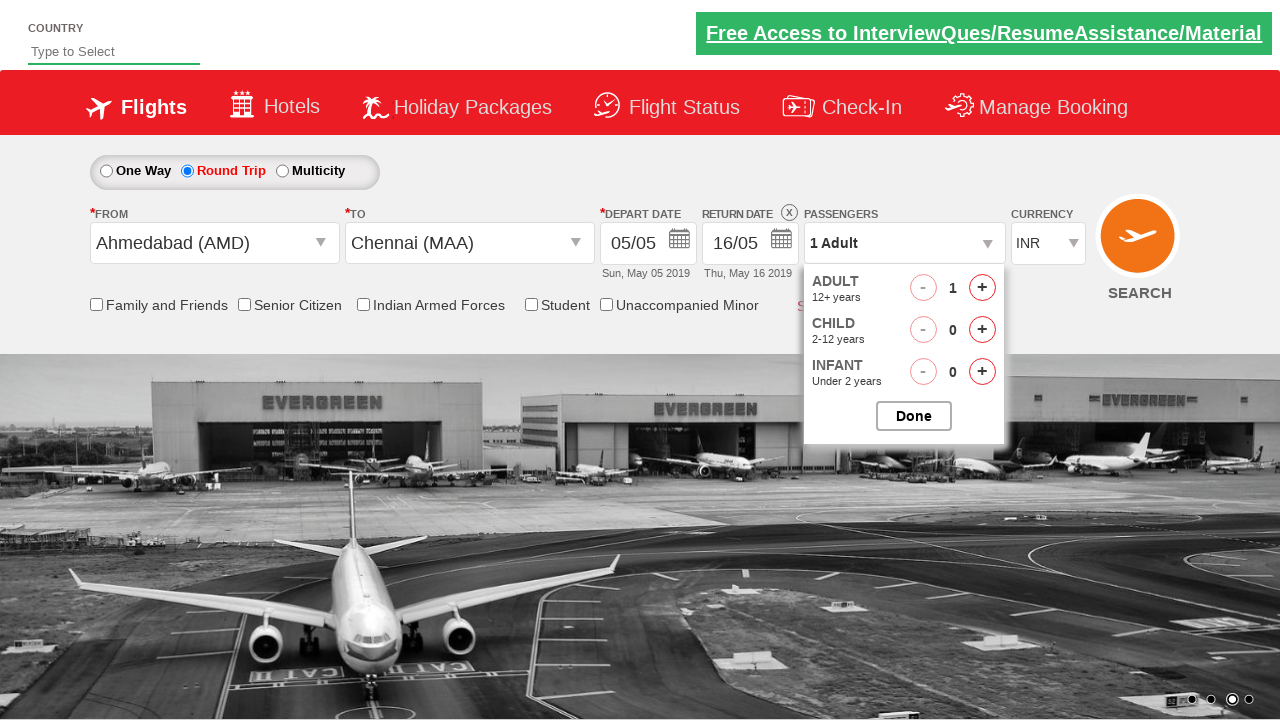

Added adult passenger 1 of 5 at (982, 288) on #hrefIncAdt
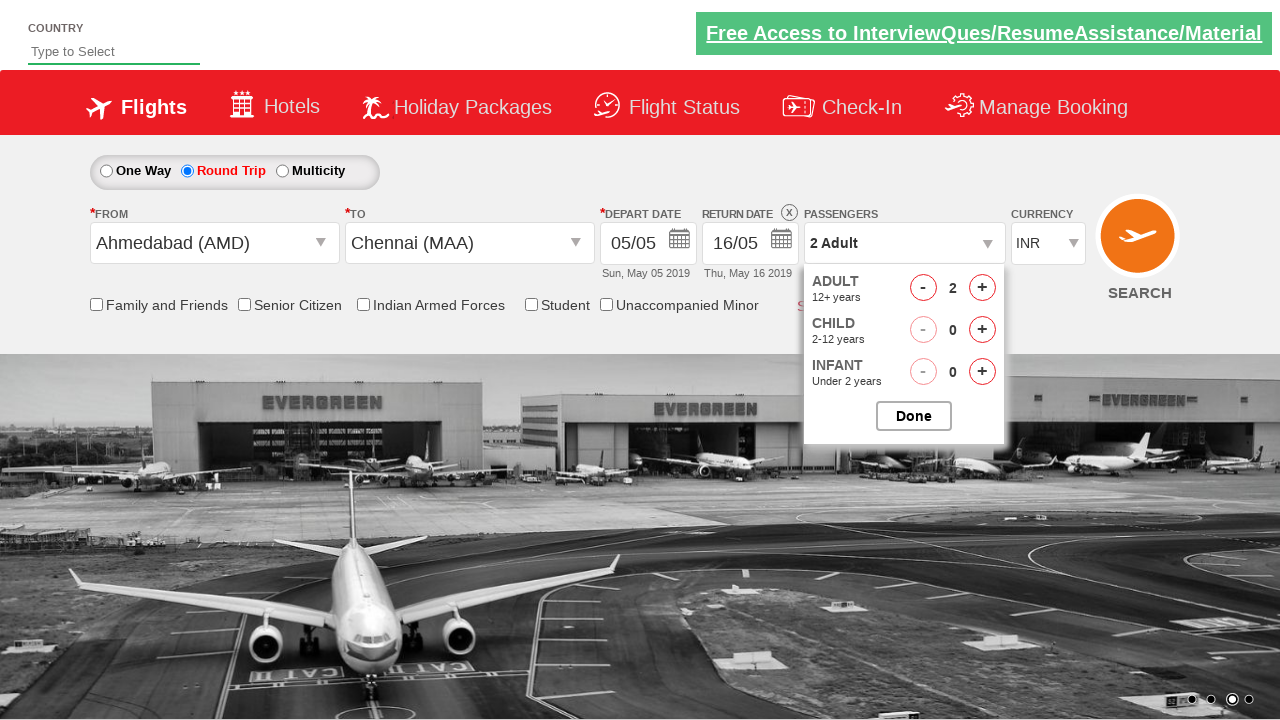

Added adult passenger 2 of 5 at (982, 288) on #hrefIncAdt
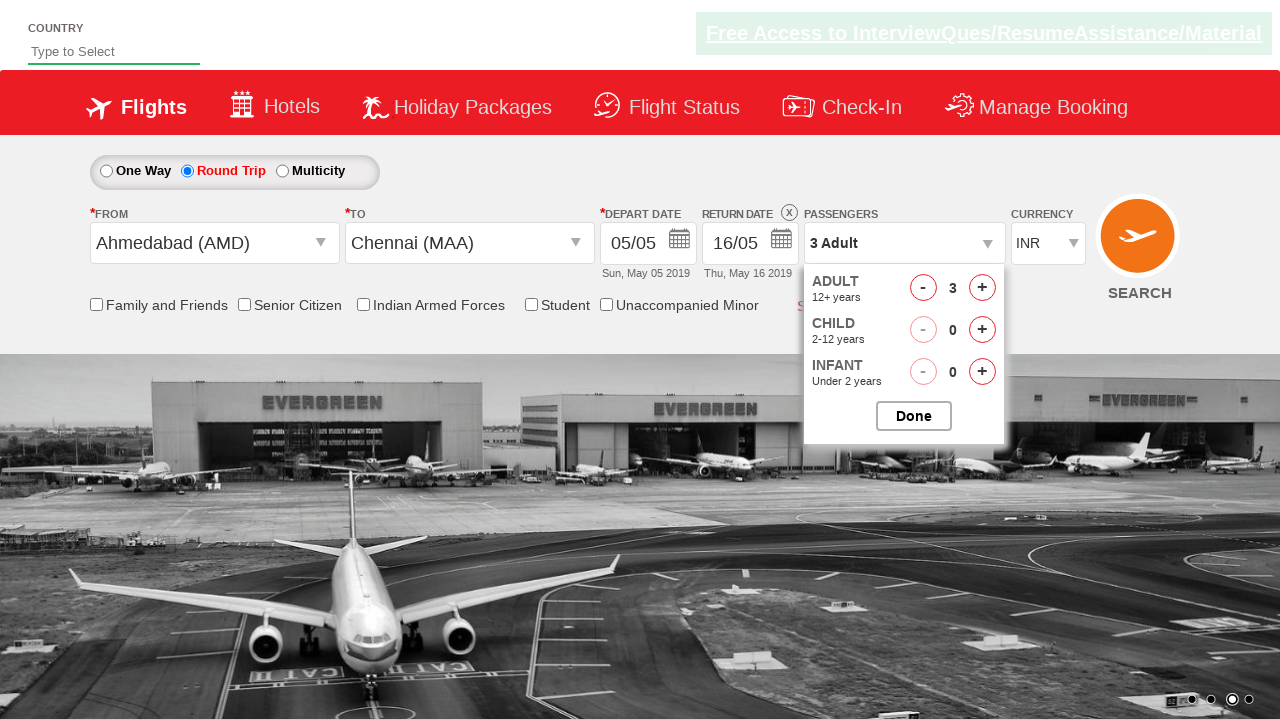

Added adult passenger 3 of 5 at (982, 288) on #hrefIncAdt
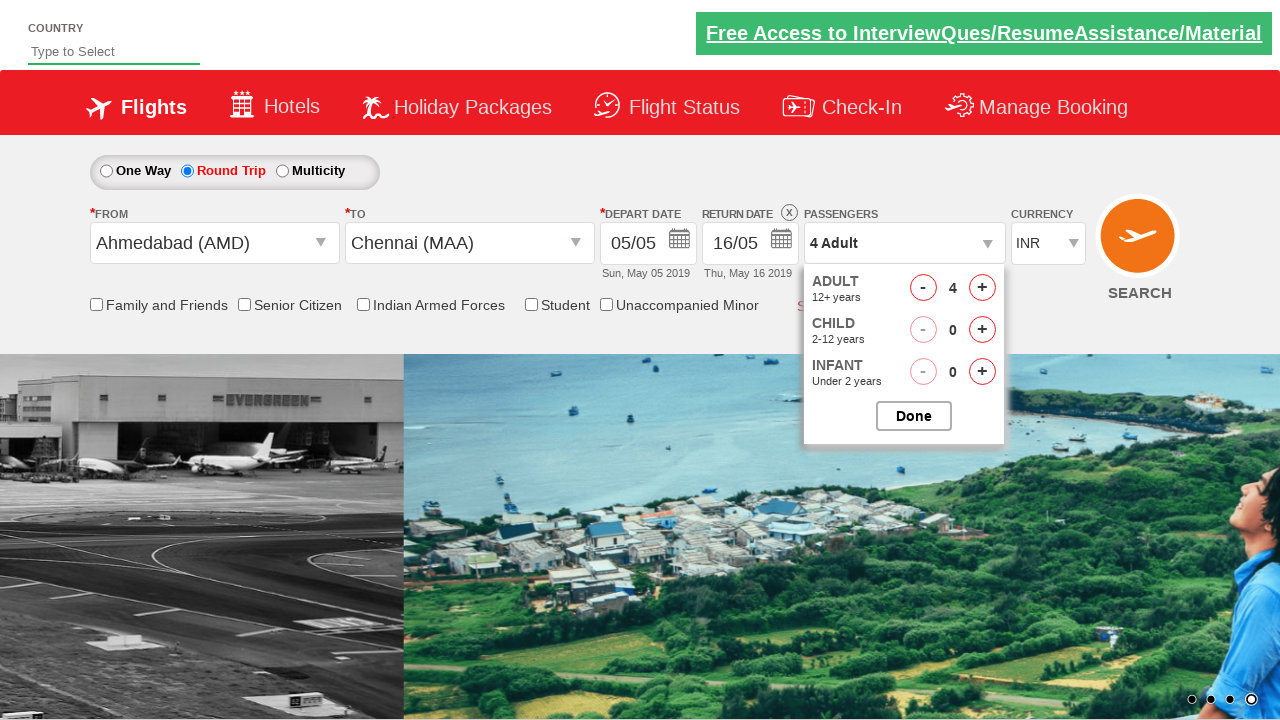

Added adult passenger 4 of 5 at (982, 288) on #hrefIncAdt
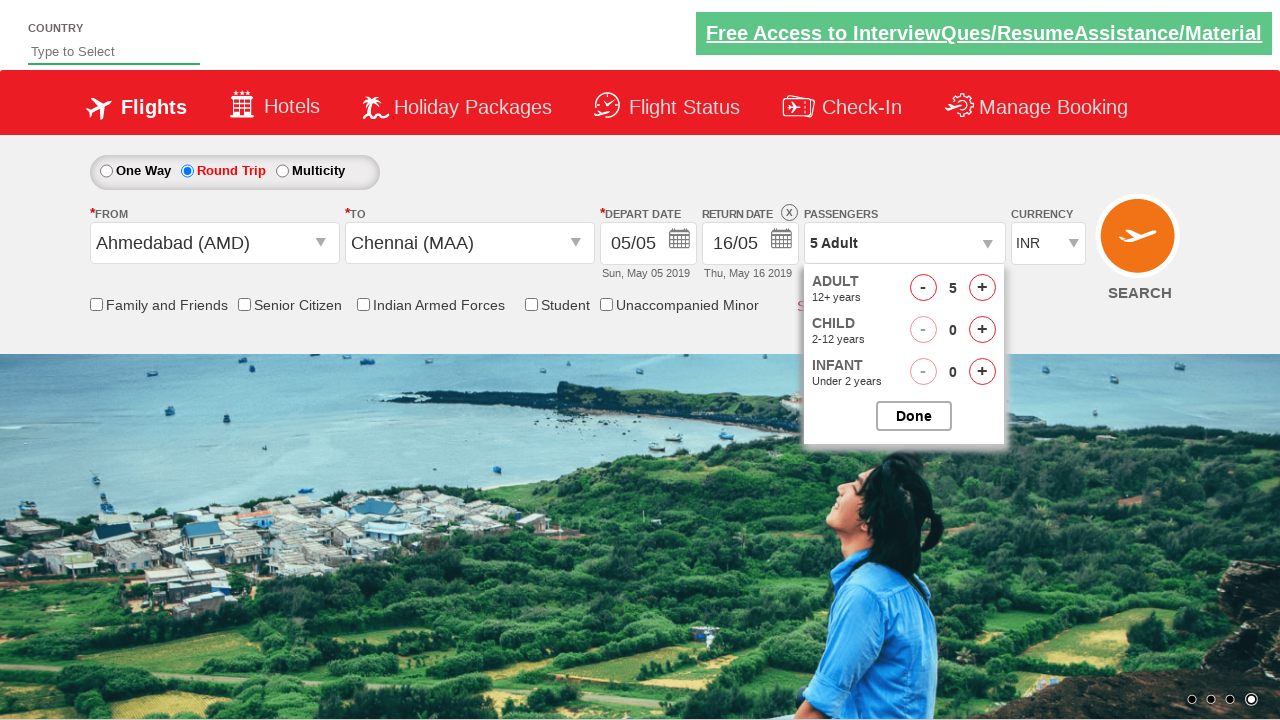

Added adult passenger 5 of 5 at (982, 288) on #hrefIncAdt
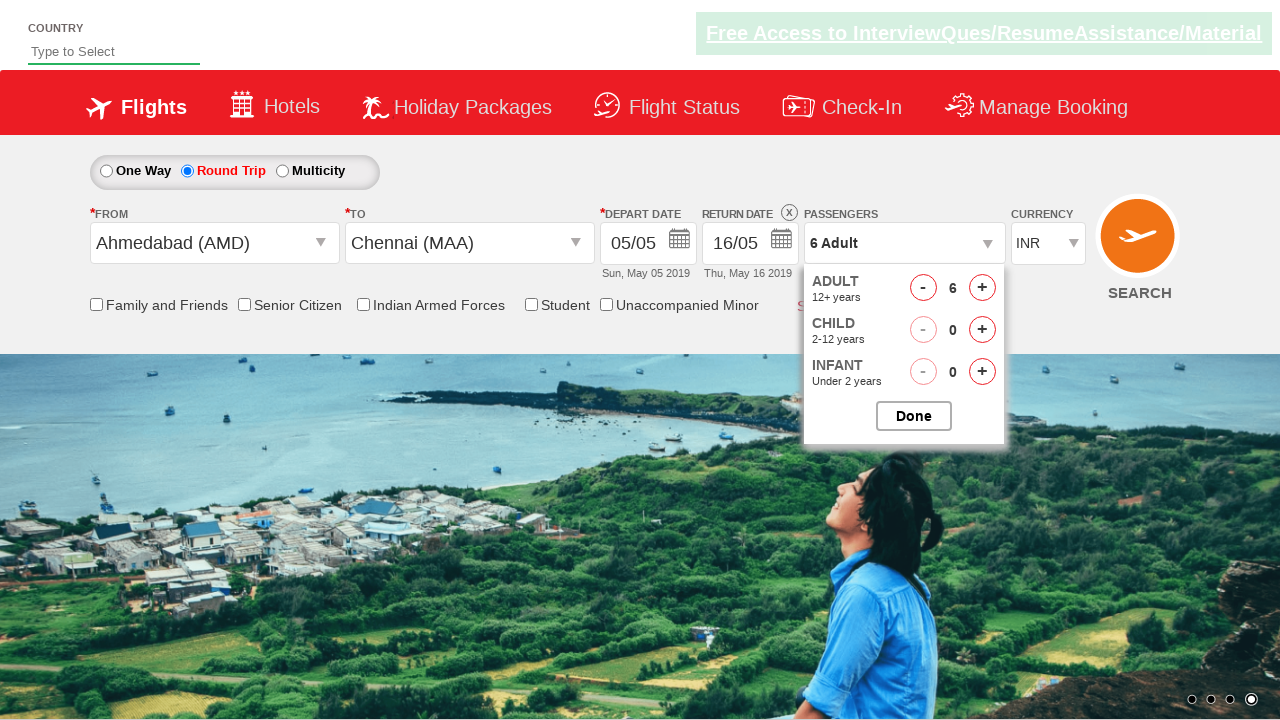

Closed passenger options panel at (914, 416) on #btnclosepaxoption
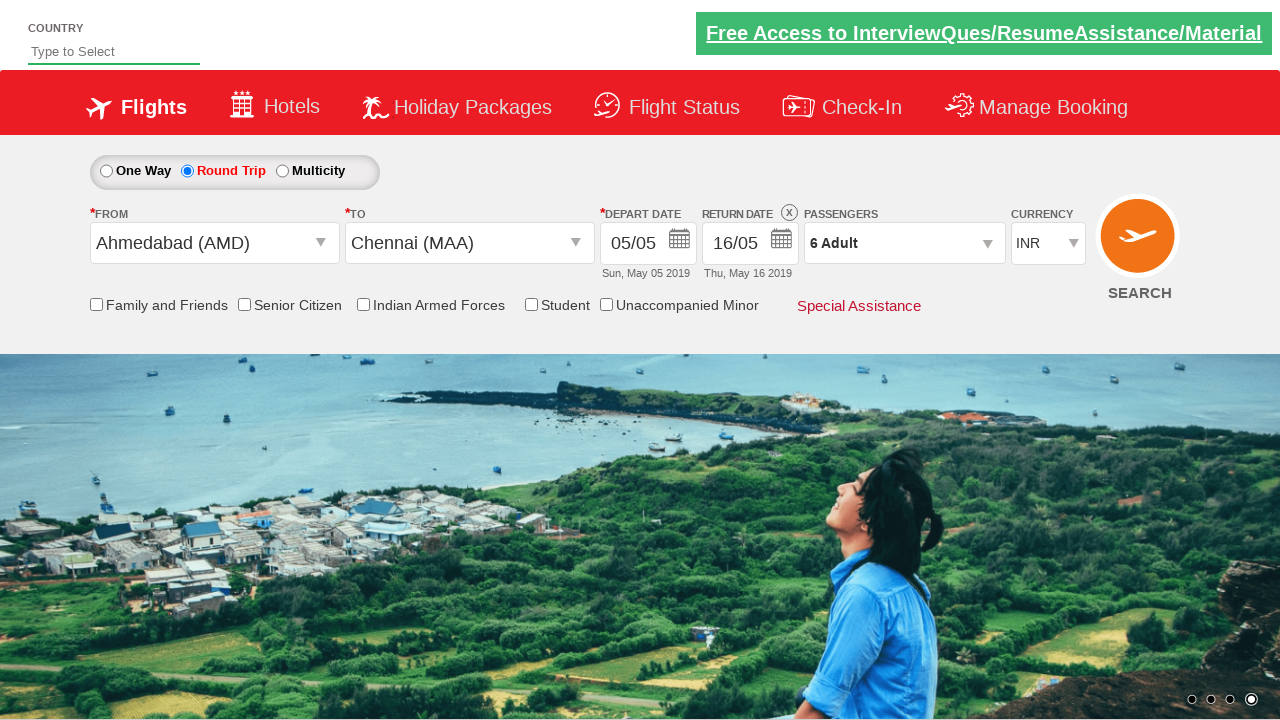

Waited 2 seconds after closing passenger options
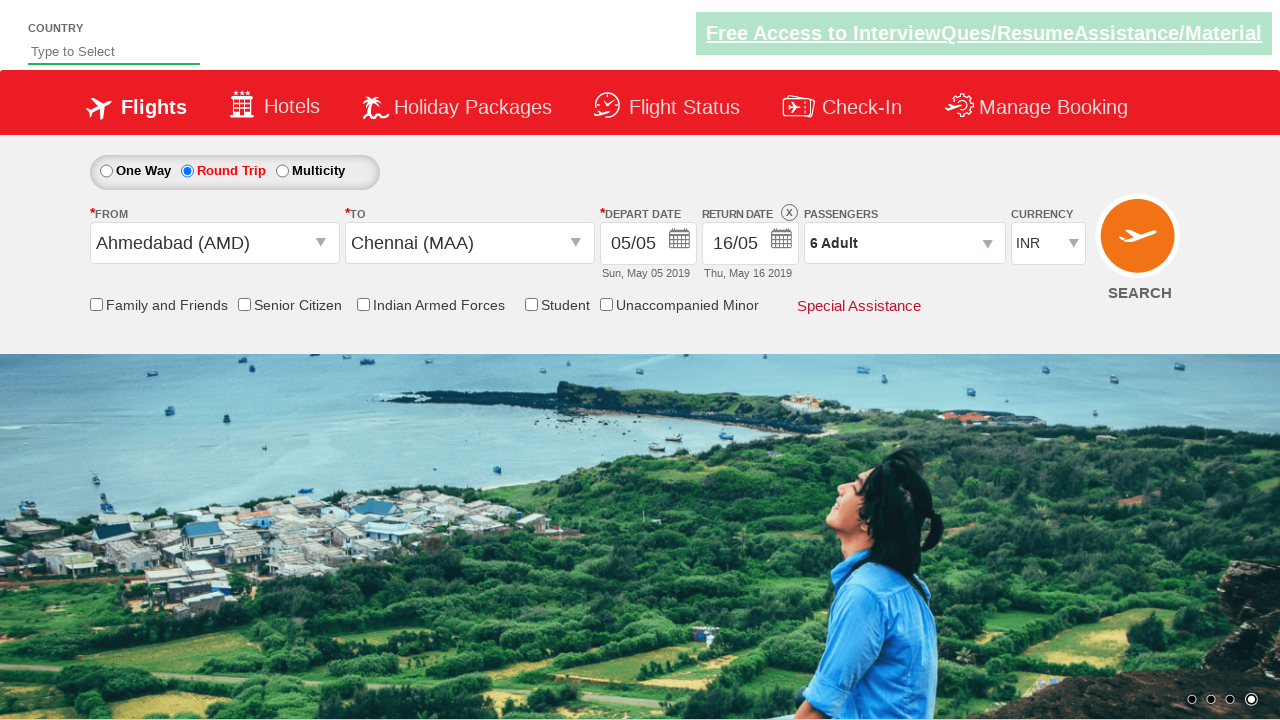

Selected AED as currency on #ctl00_mainContent_DropDownListCurrency
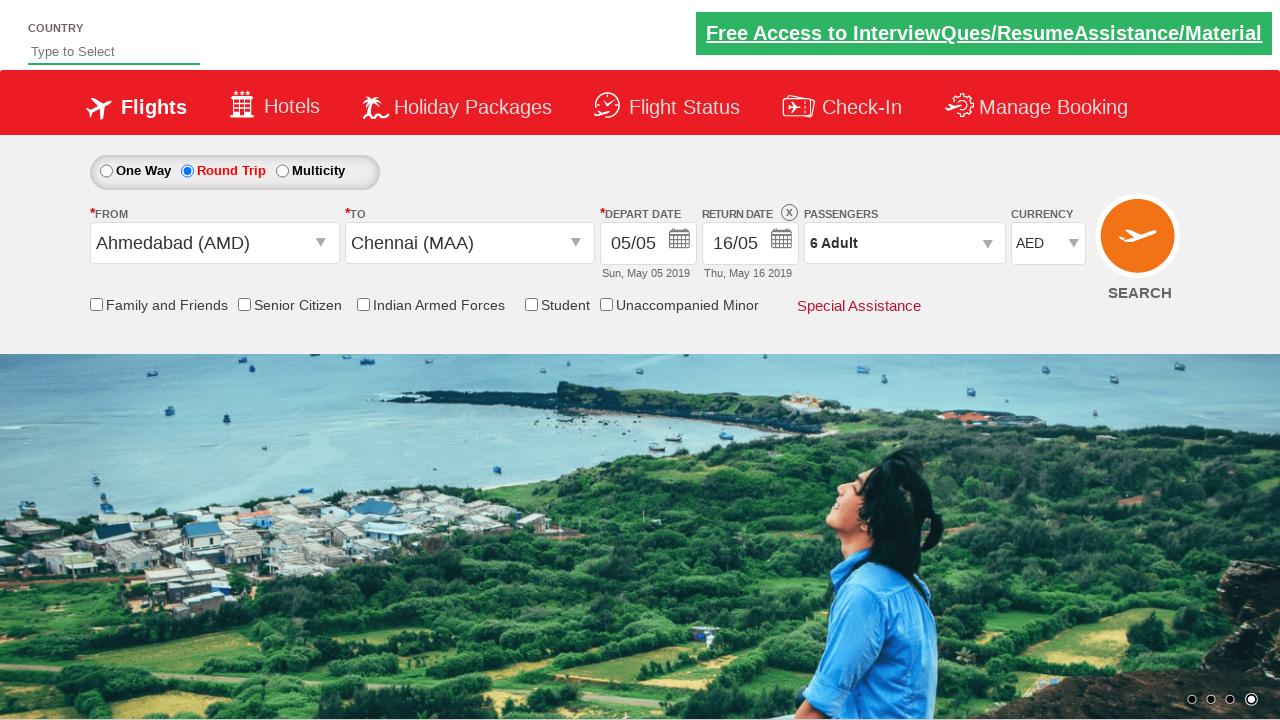

Clicked search button to submit flight booking form at (1140, 245) on #ctl00_mainContent_btn_FindFlights
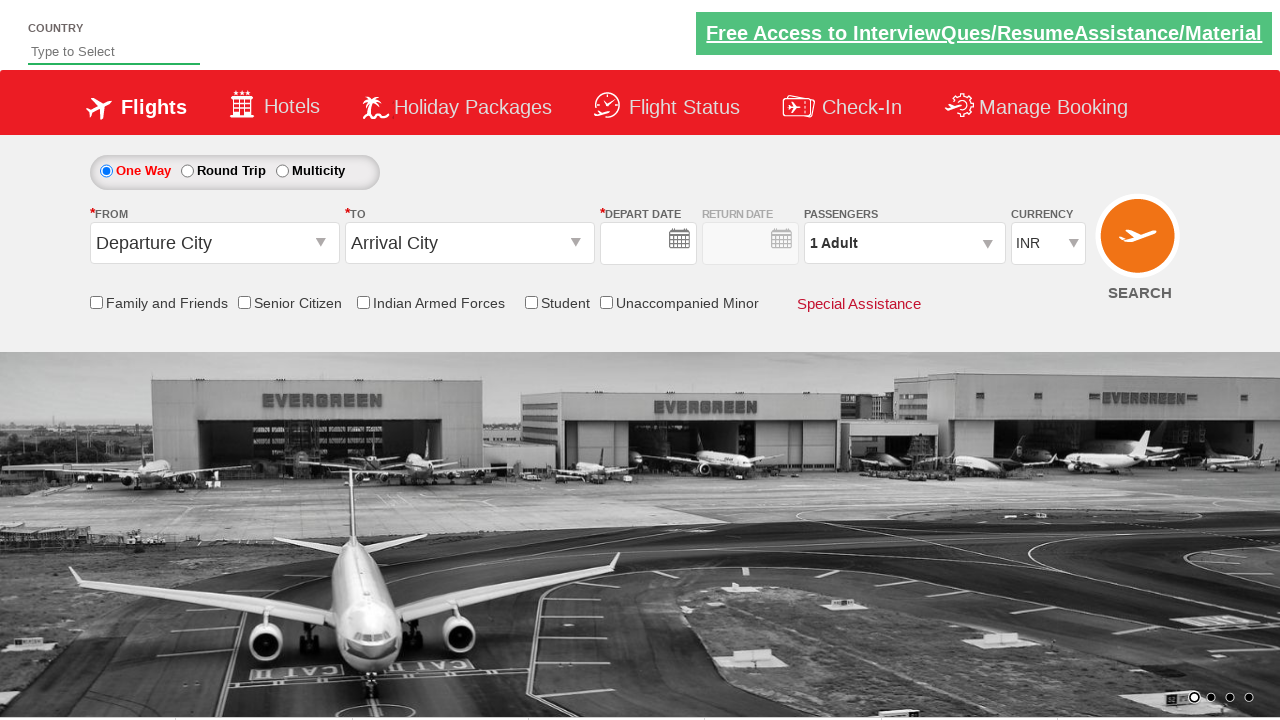

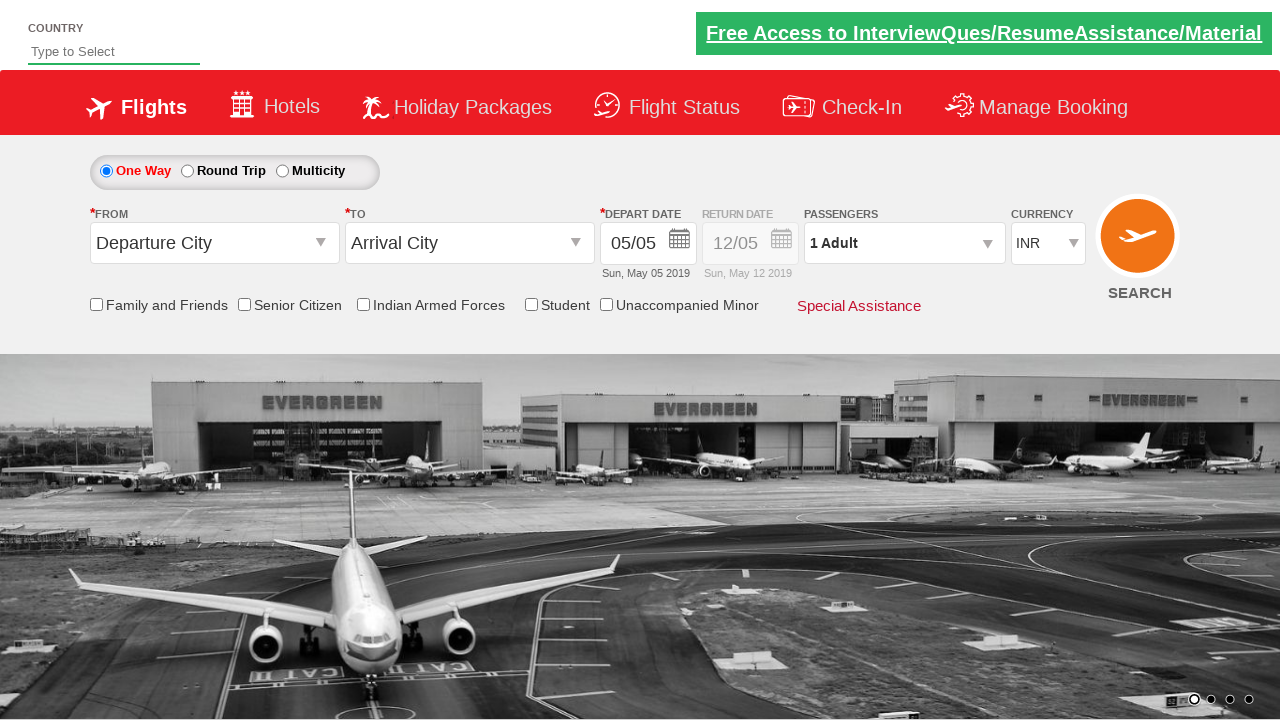